Tests pagination functionality on a quotes website by clicking through multiple pages using the "next" button until no more pages are available.

Starting URL: http://quotes.toscrape.com/

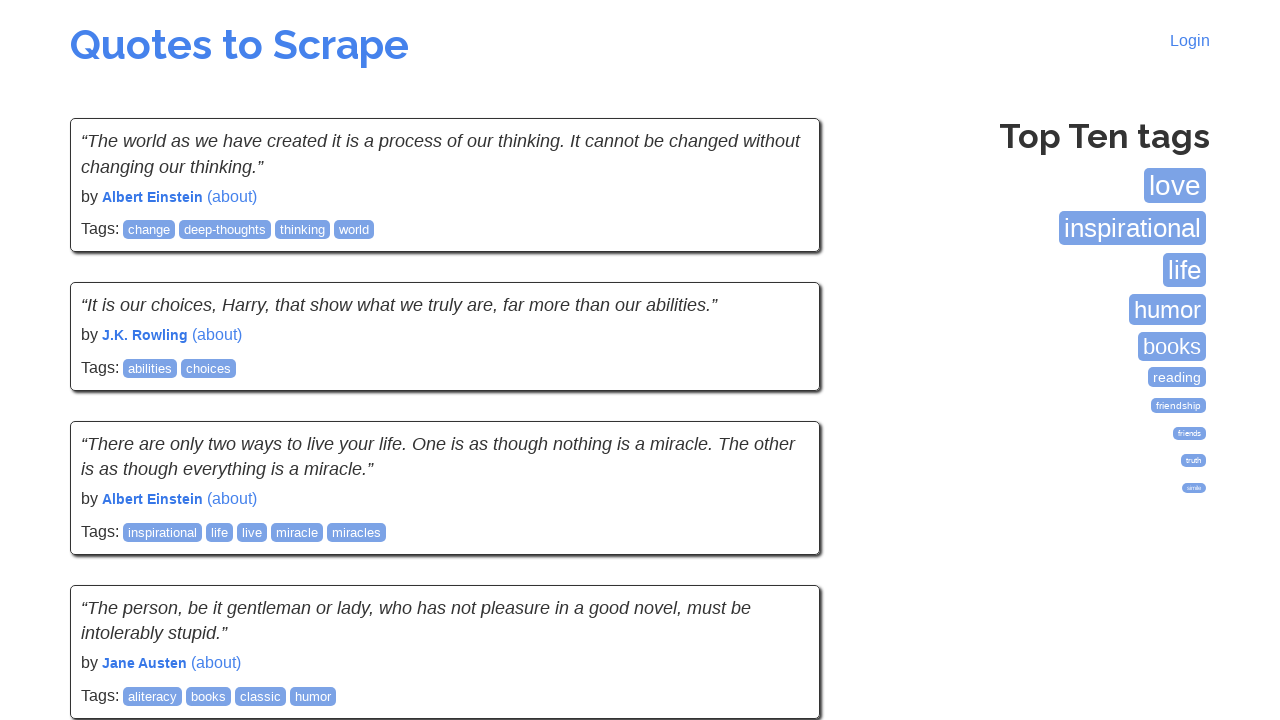

Waited for quotes to load on initial page
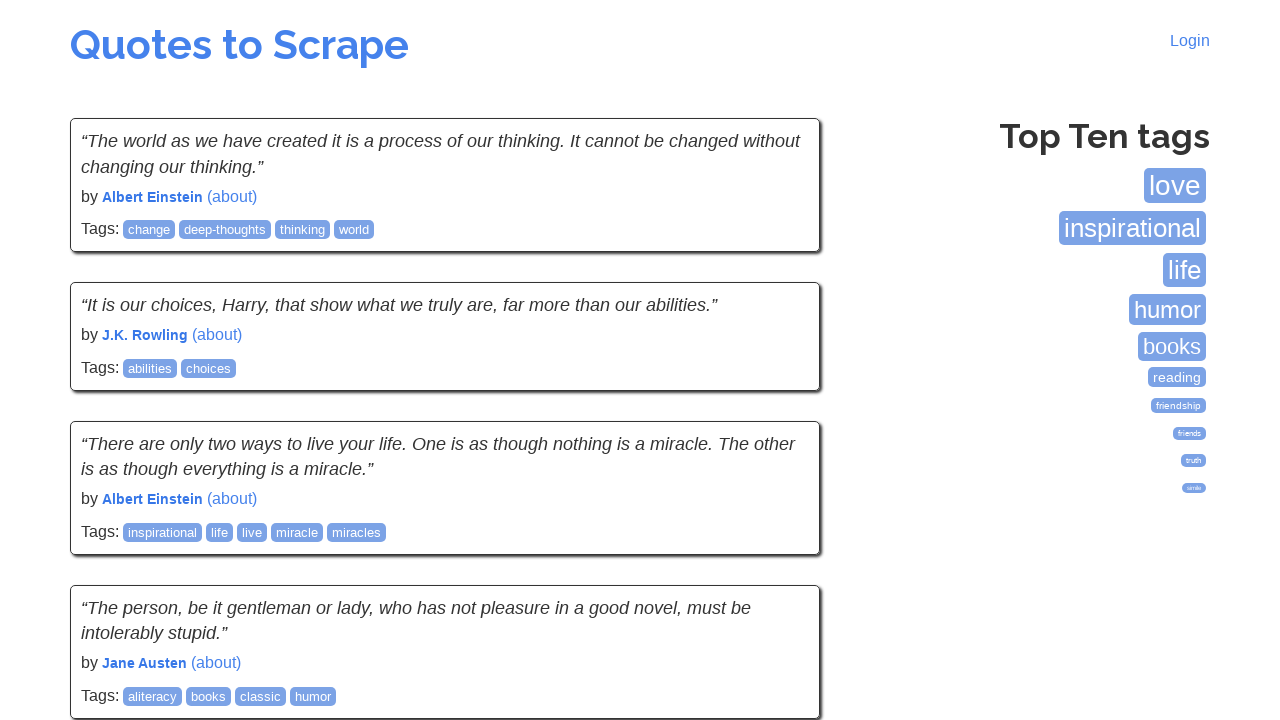

Located the next page button
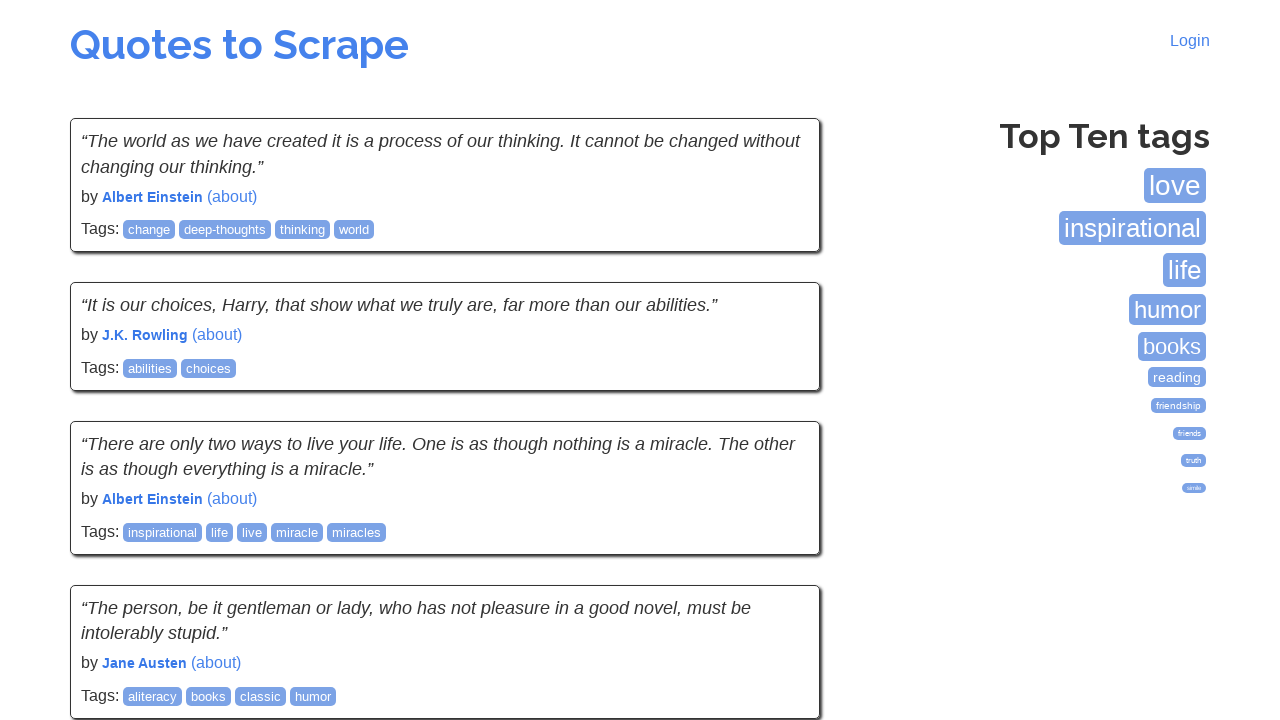

Clicked the next page button at (778, 542) on .next a
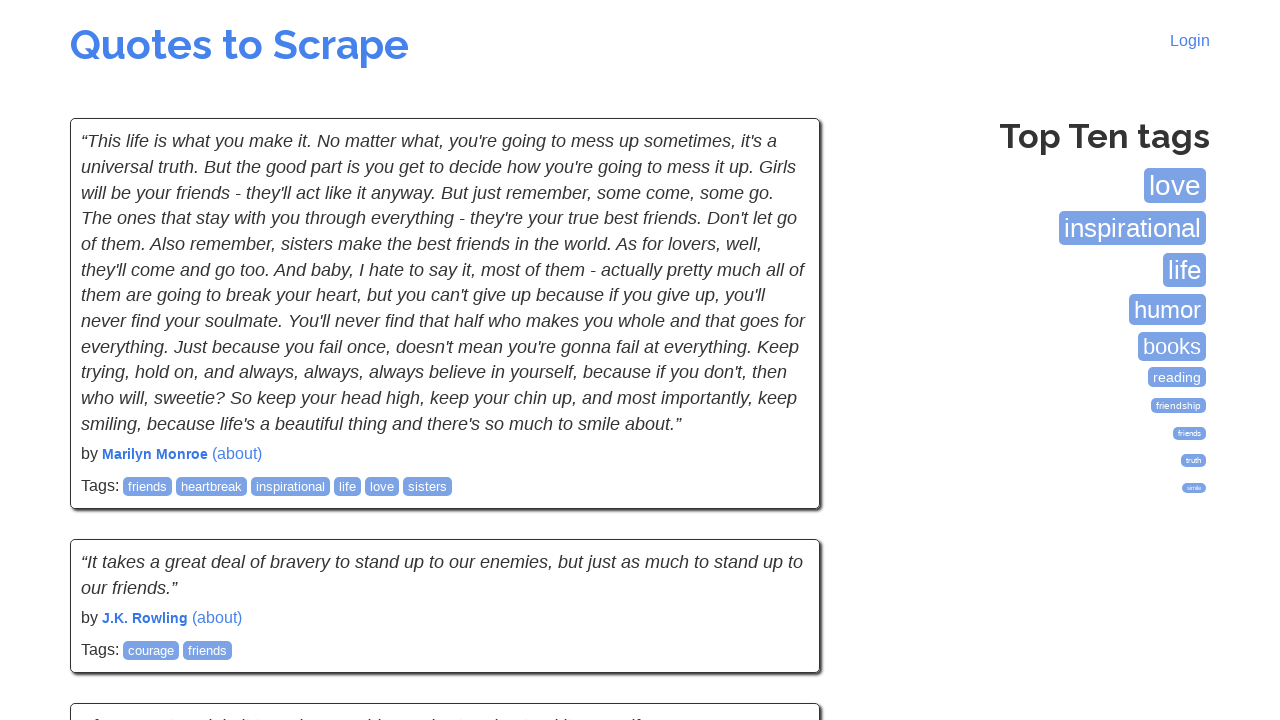

Waited for quotes to load on new page
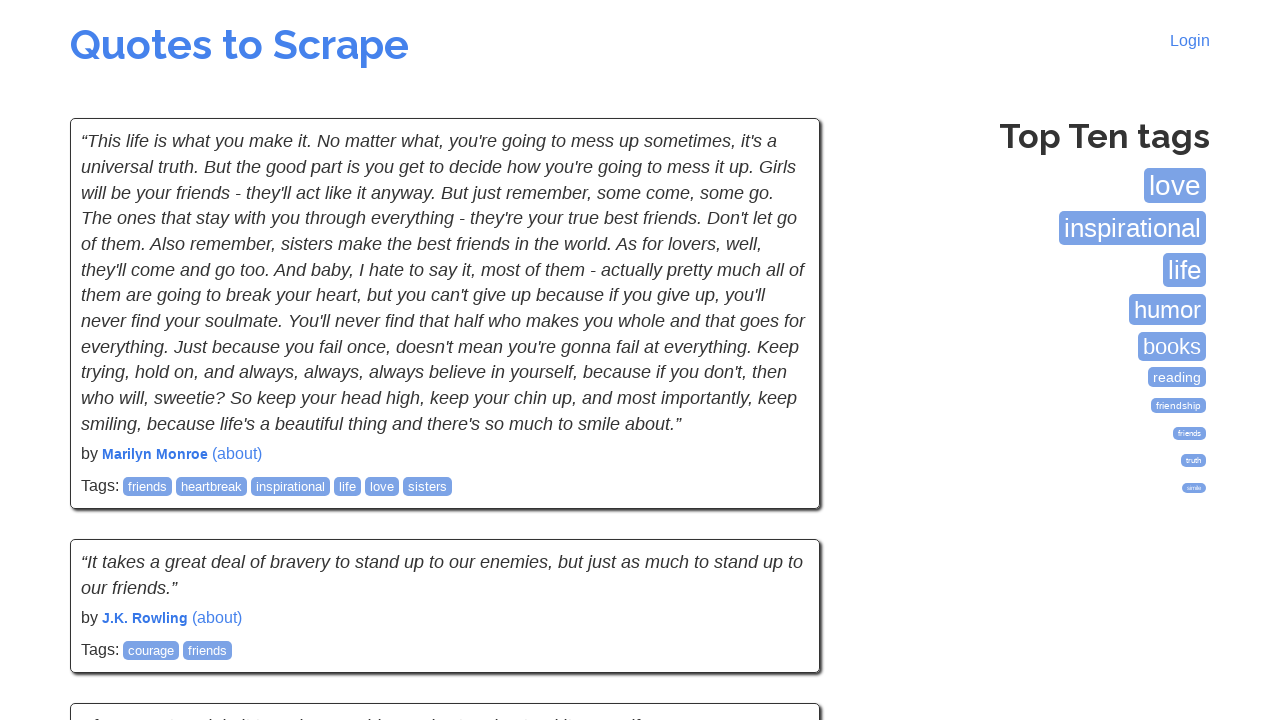

Located the next page button
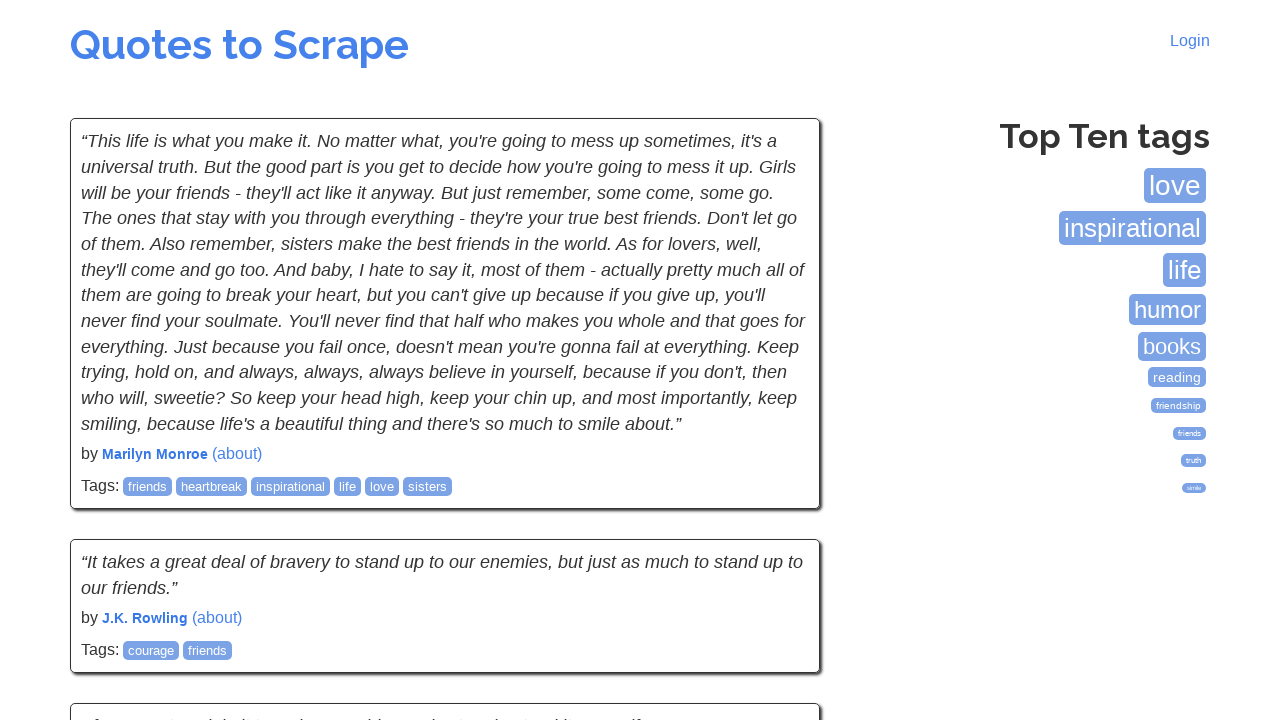

Clicked the next page button at (778, 542) on .next a
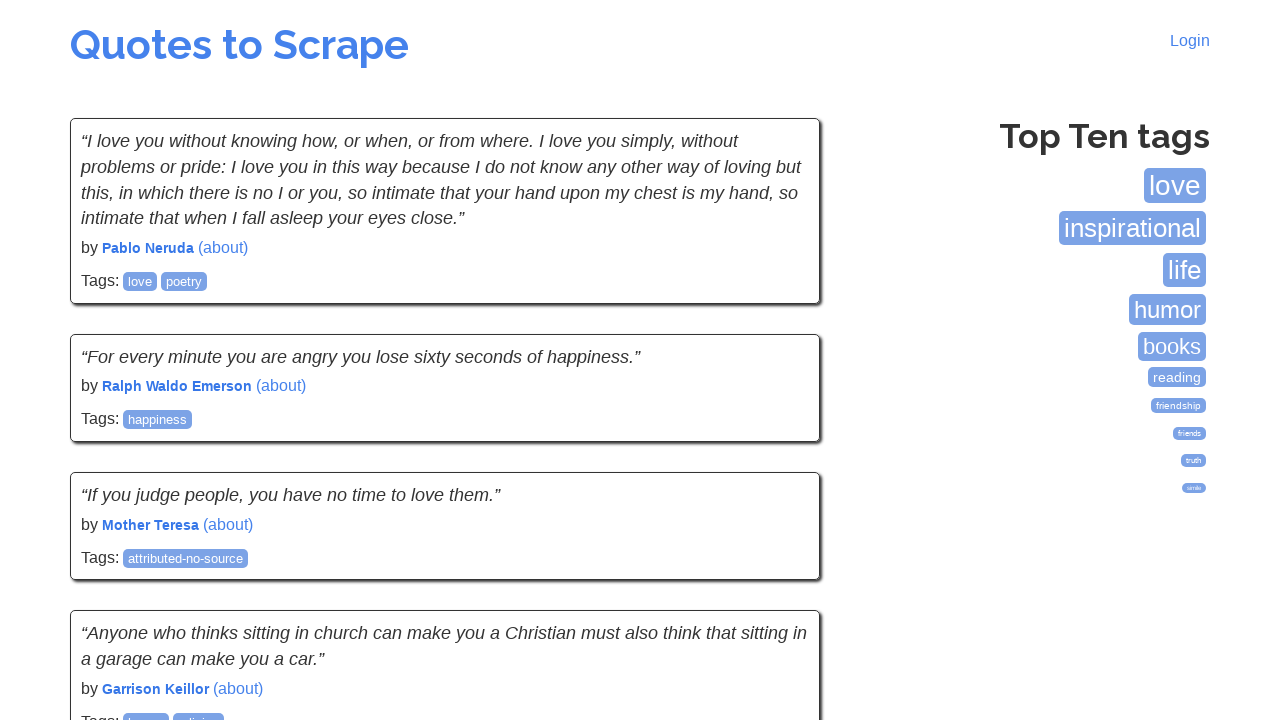

Waited for quotes to load on new page
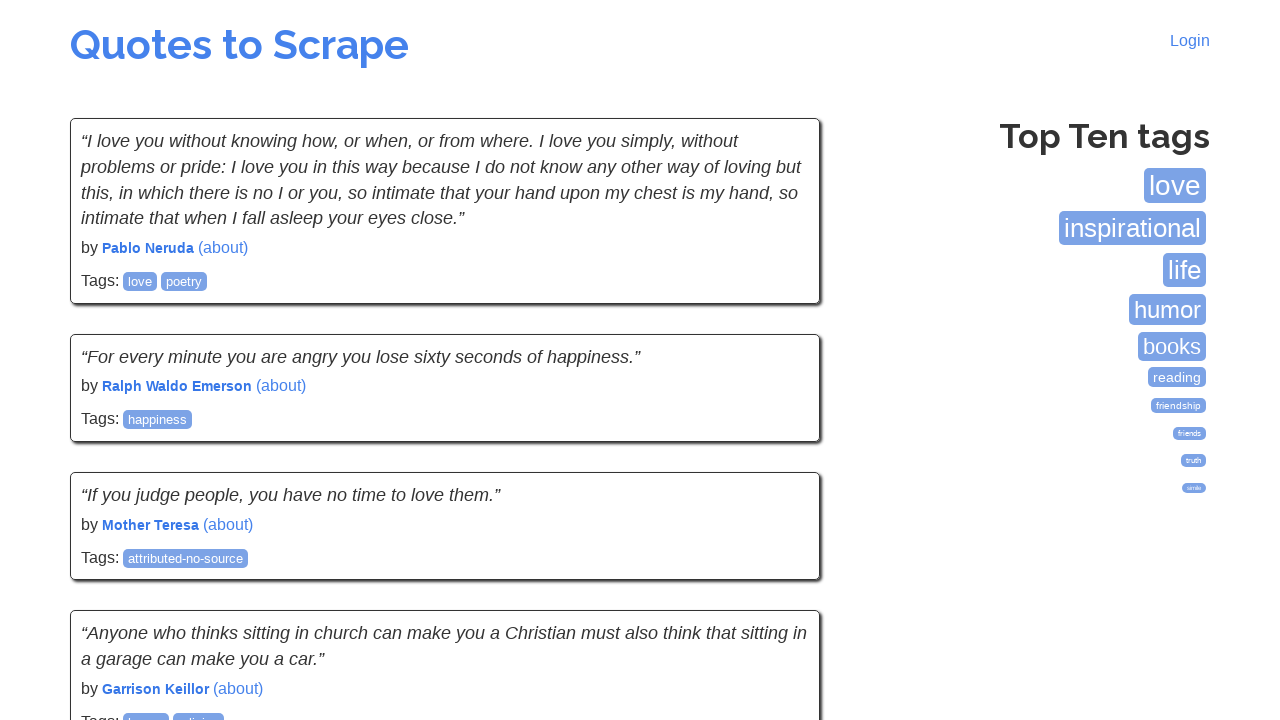

Located the next page button
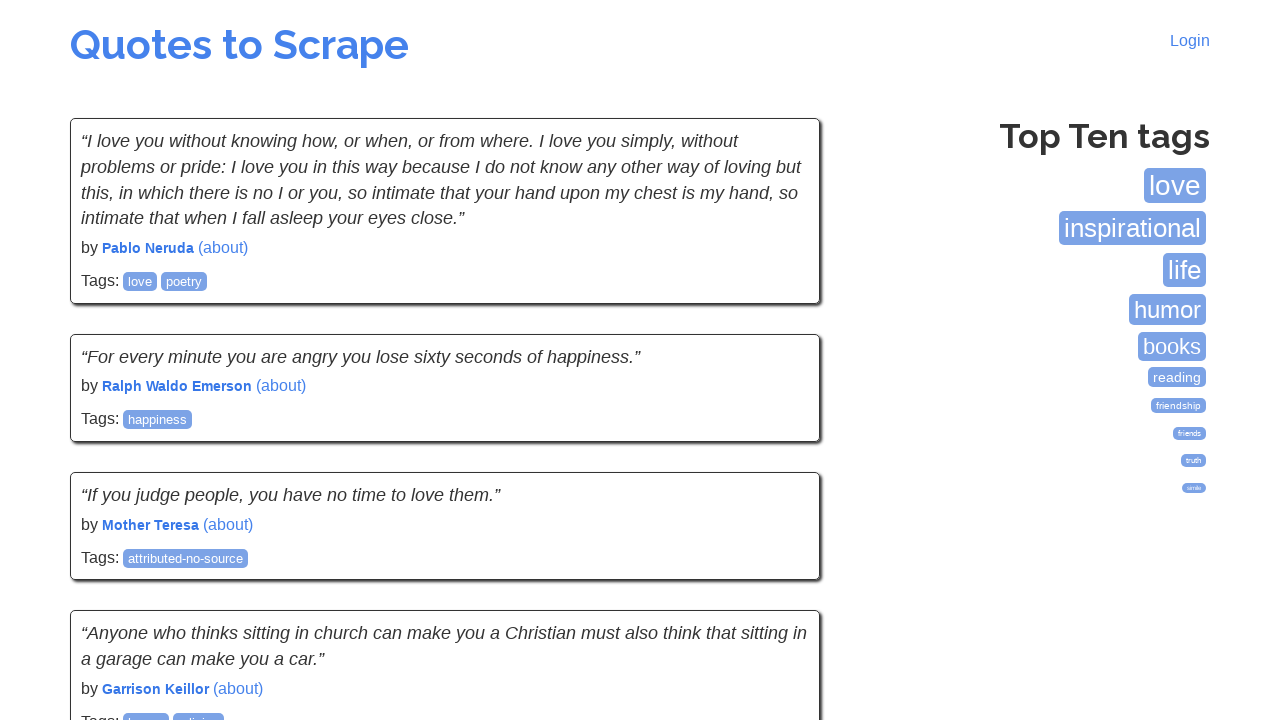

Clicked the next page button at (778, 542) on .next a
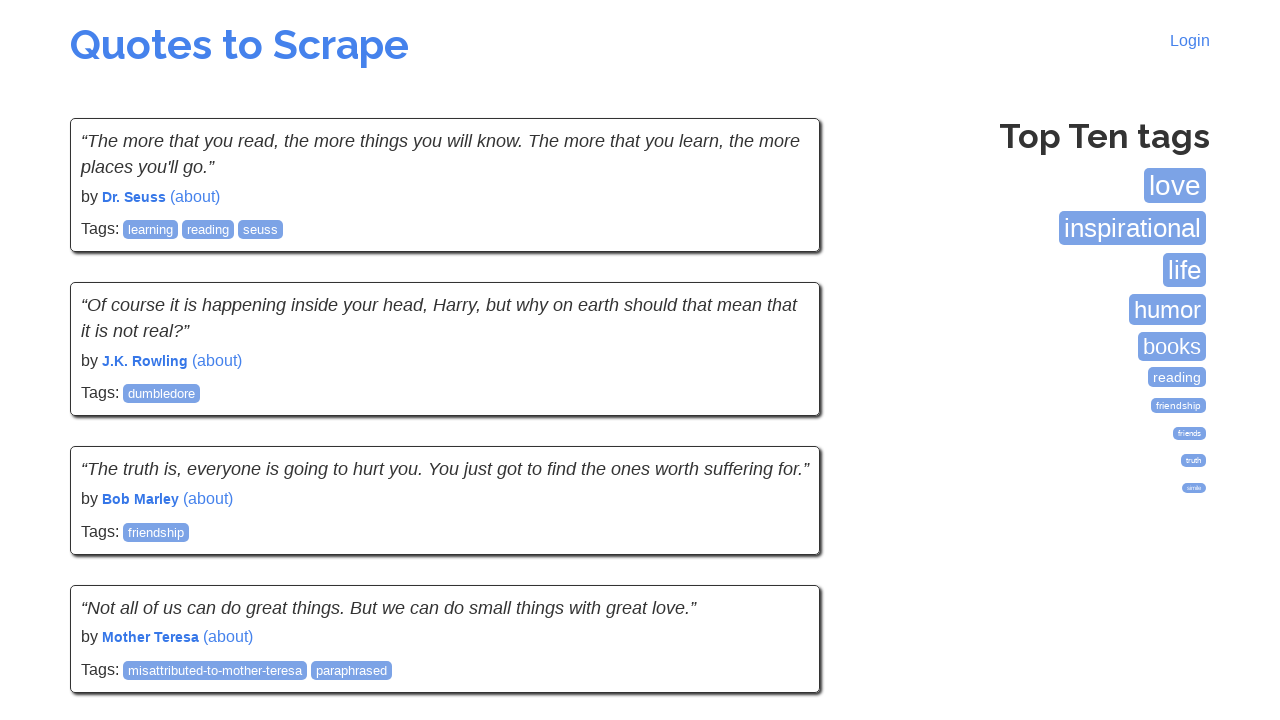

Waited for quotes to load on new page
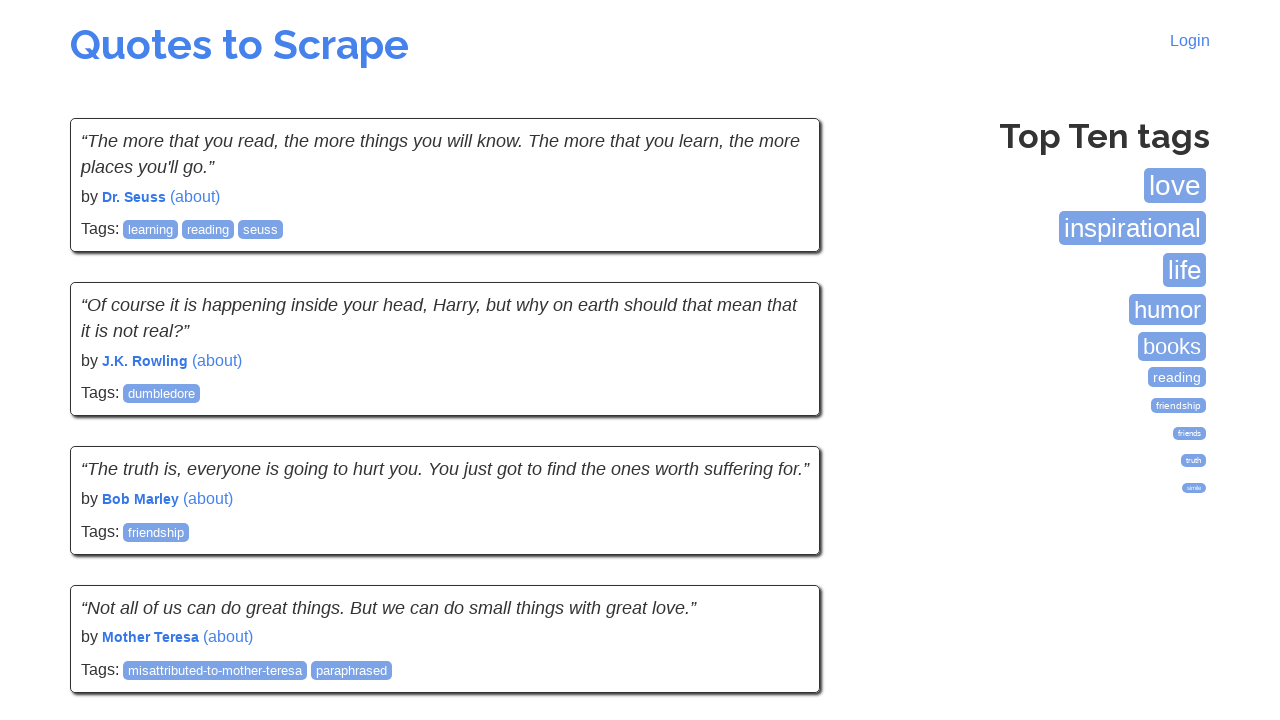

Located the next page button
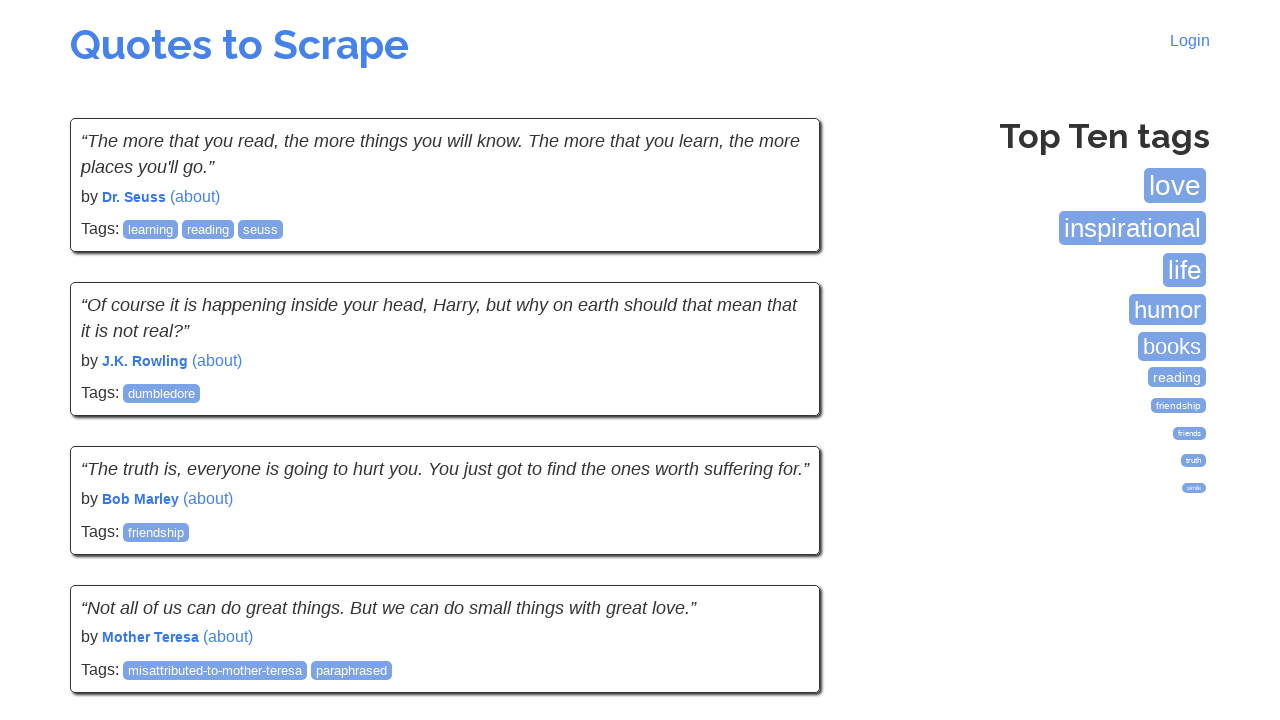

Clicked the next page button at (778, 542) on .next a
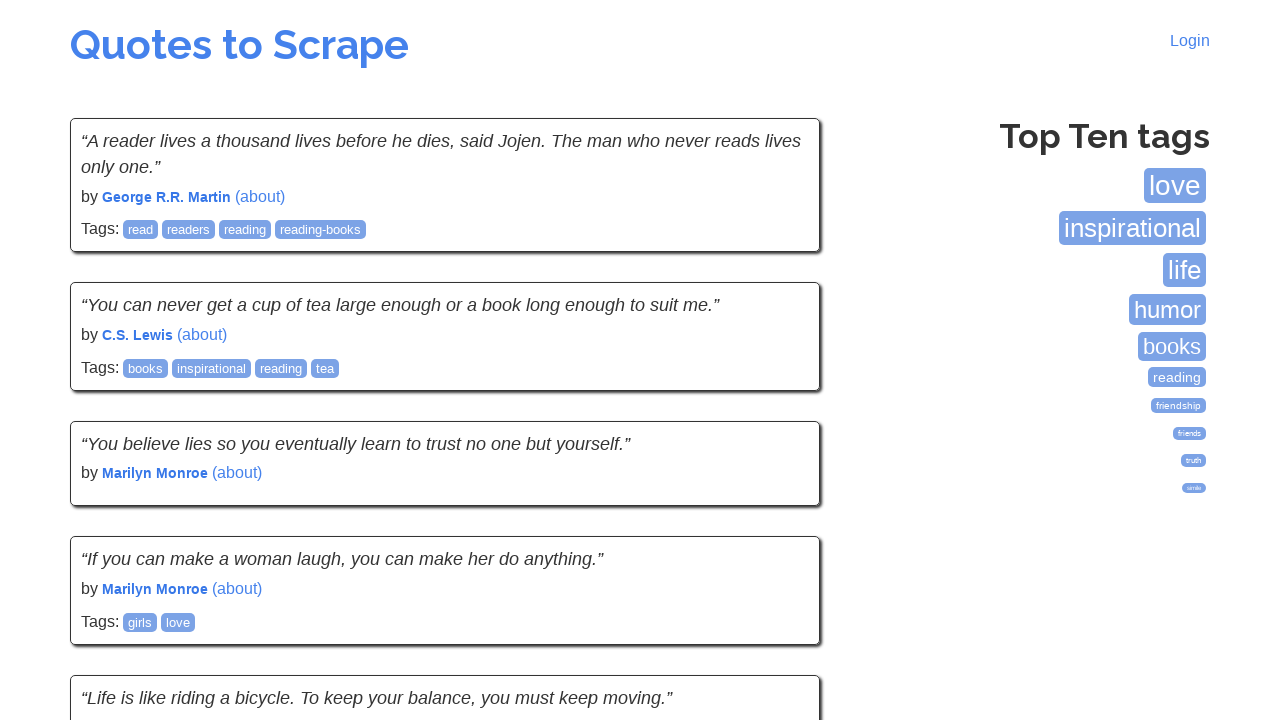

Waited for quotes to load on new page
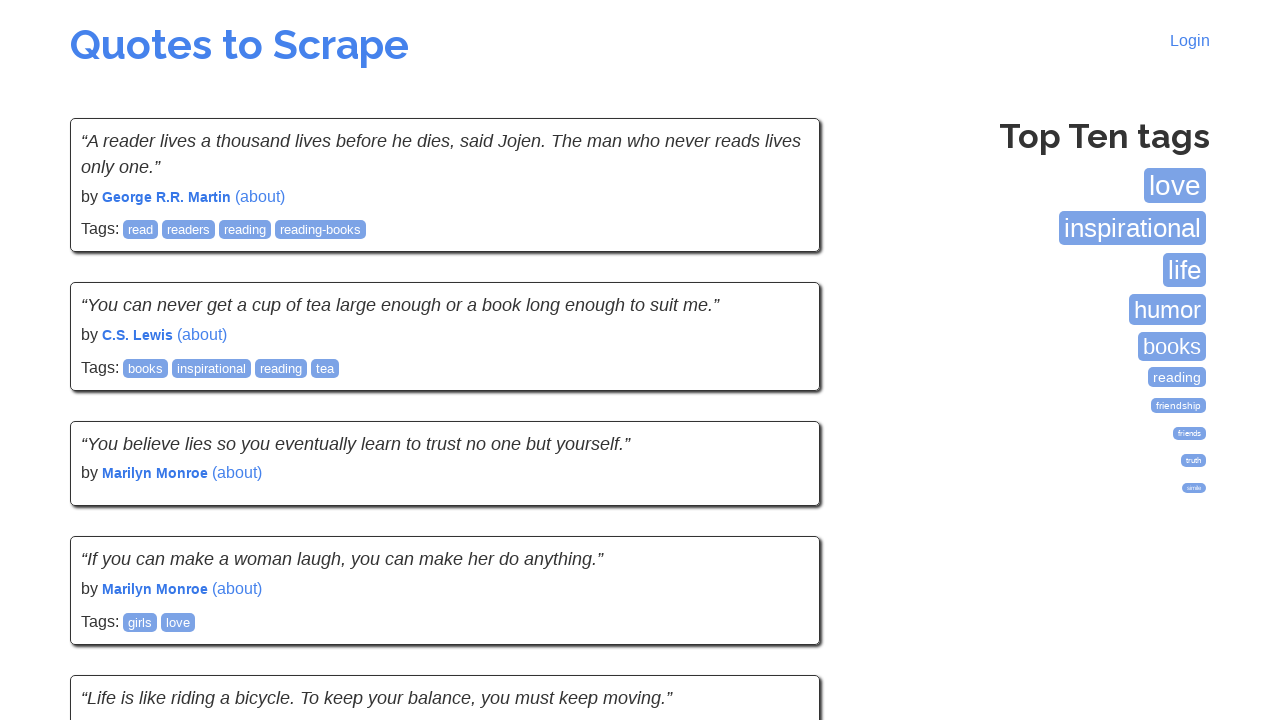

Located the next page button
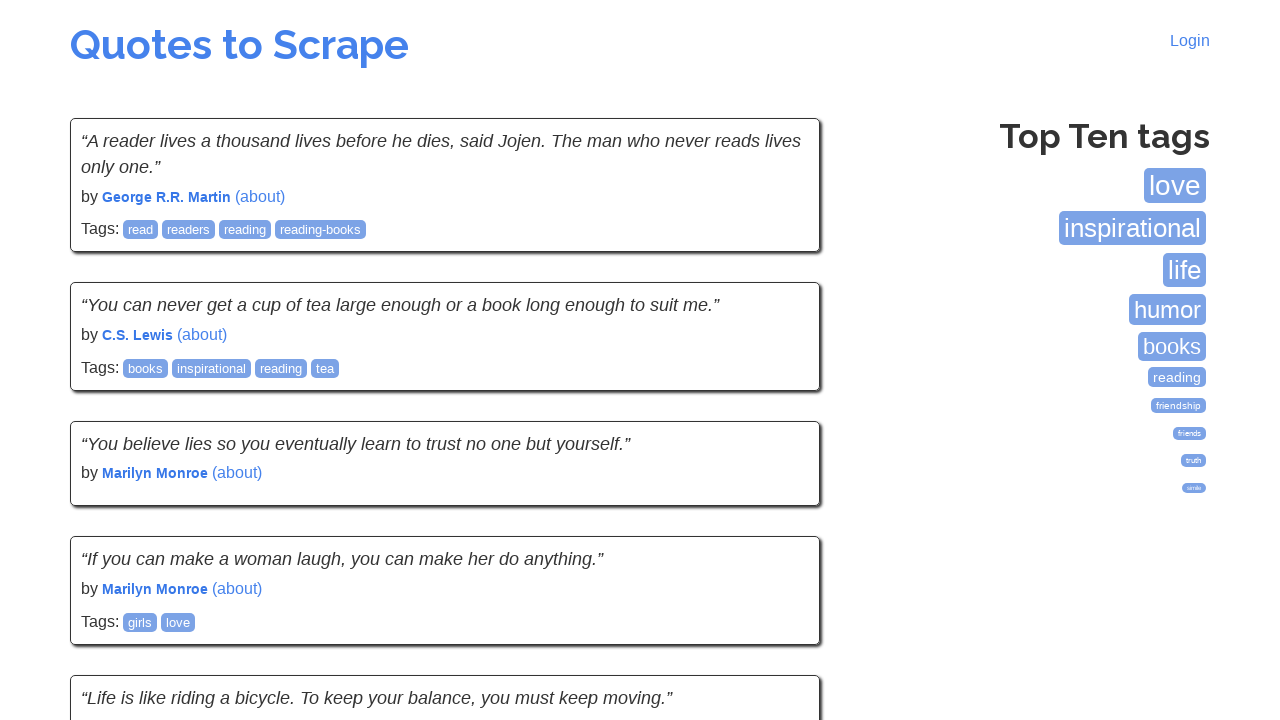

Clicked the next page button at (778, 541) on .next a
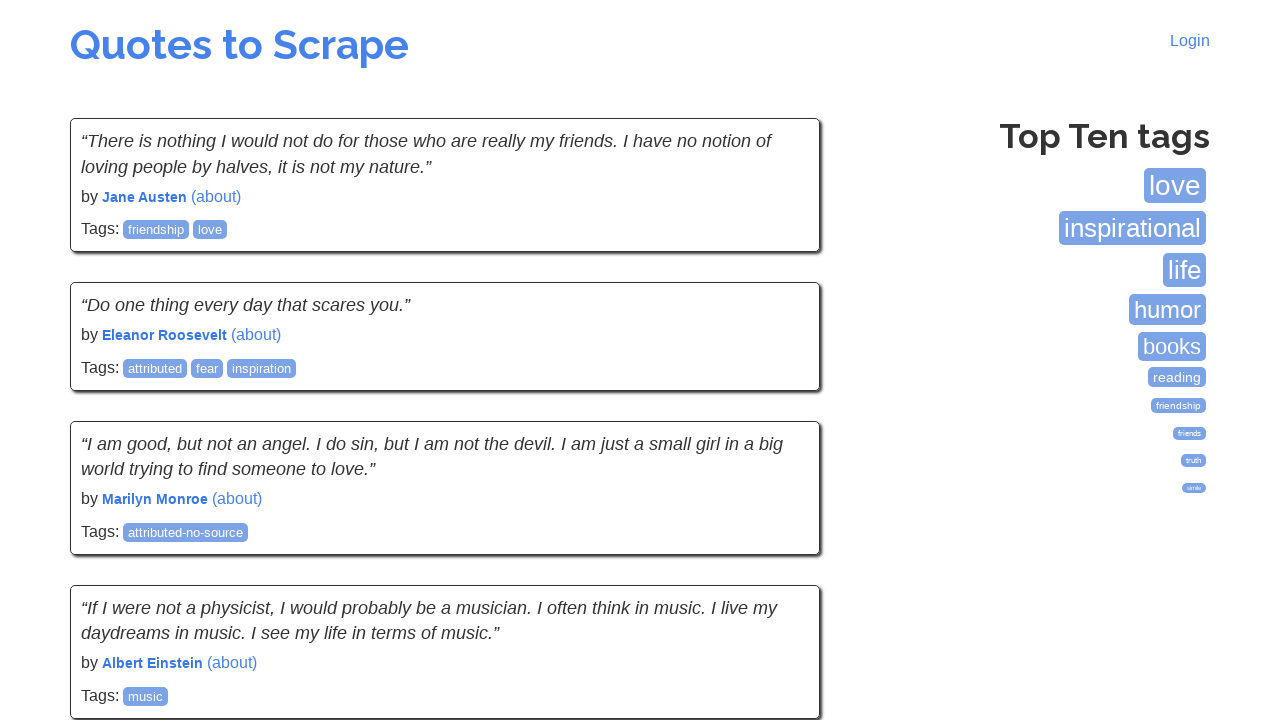

Waited for quotes to load on new page
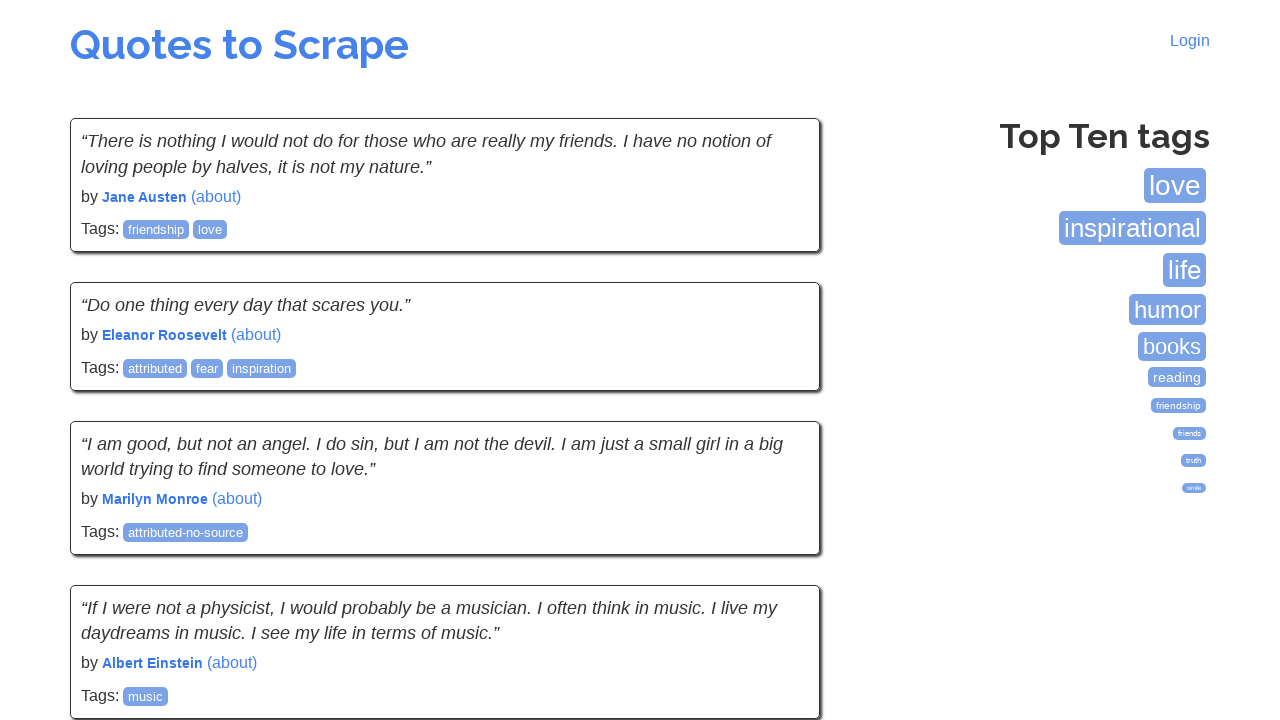

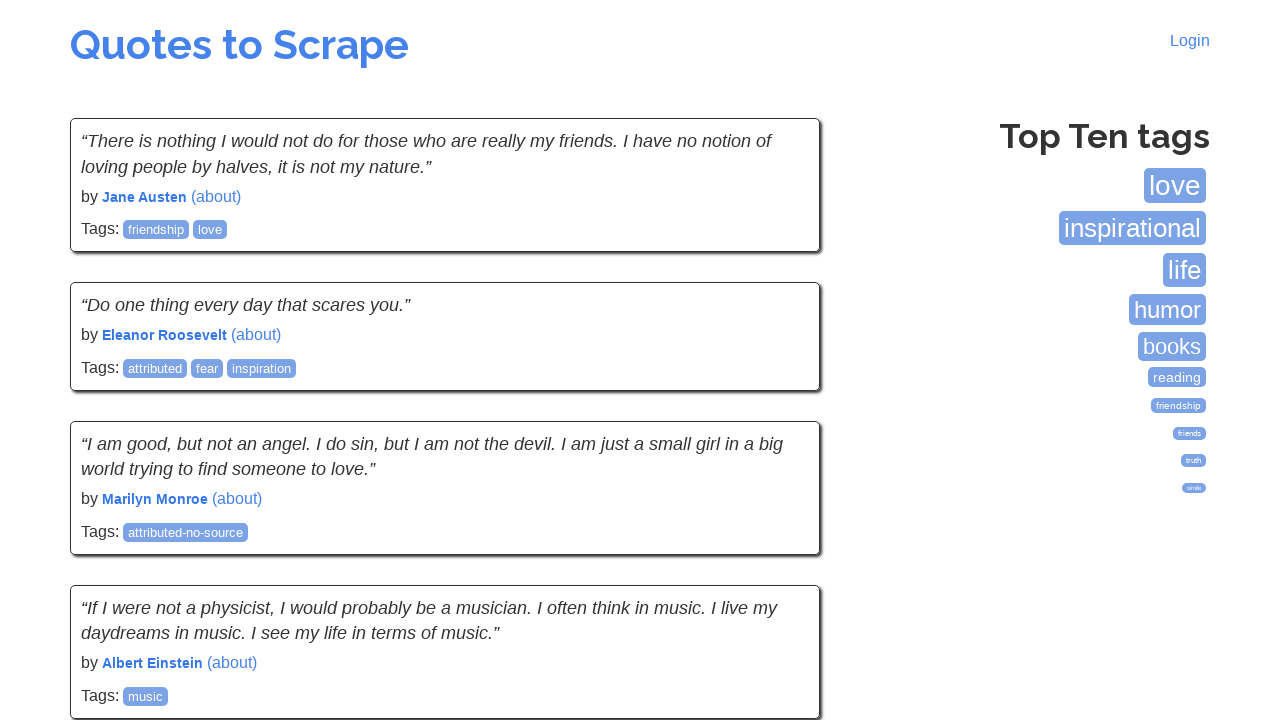